Tests the jQuery UI slider functionality by dragging the slider handle horizontally

Starting URL: https://jqueryui.com/slider/

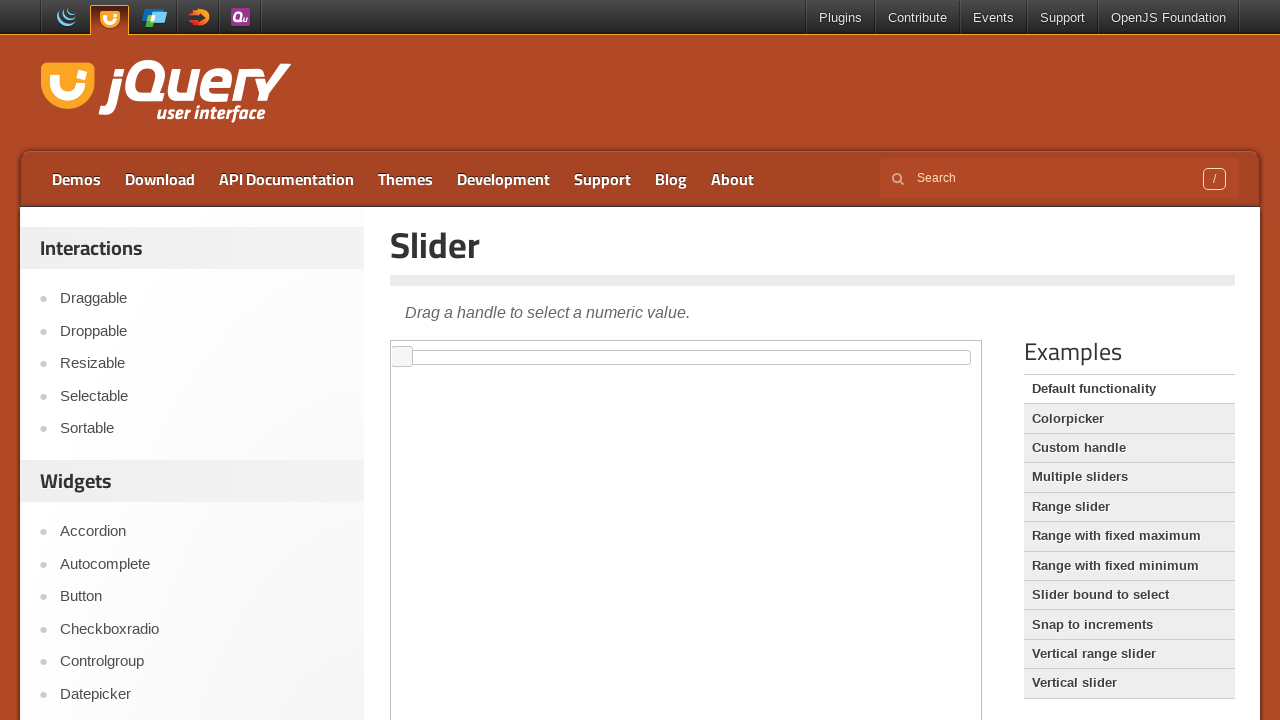

Waited for slider handle element to load in iframe
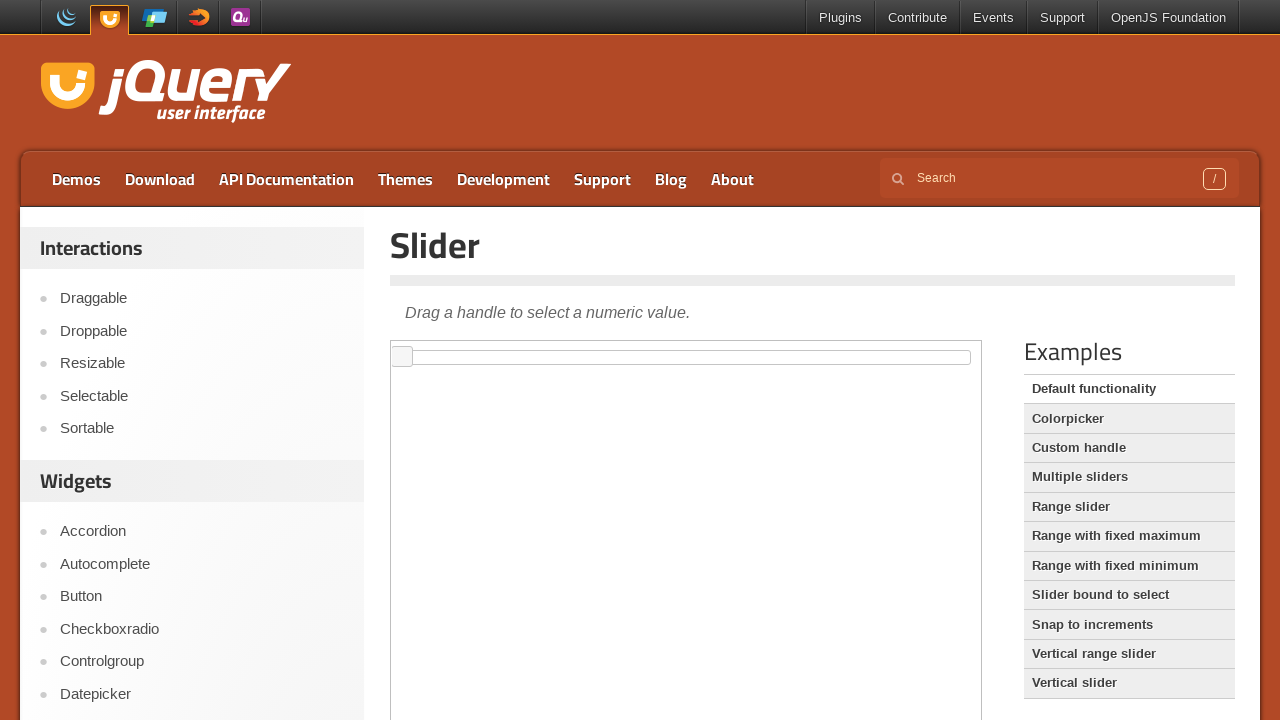

Accessed the iframe containing the jQuery UI slider
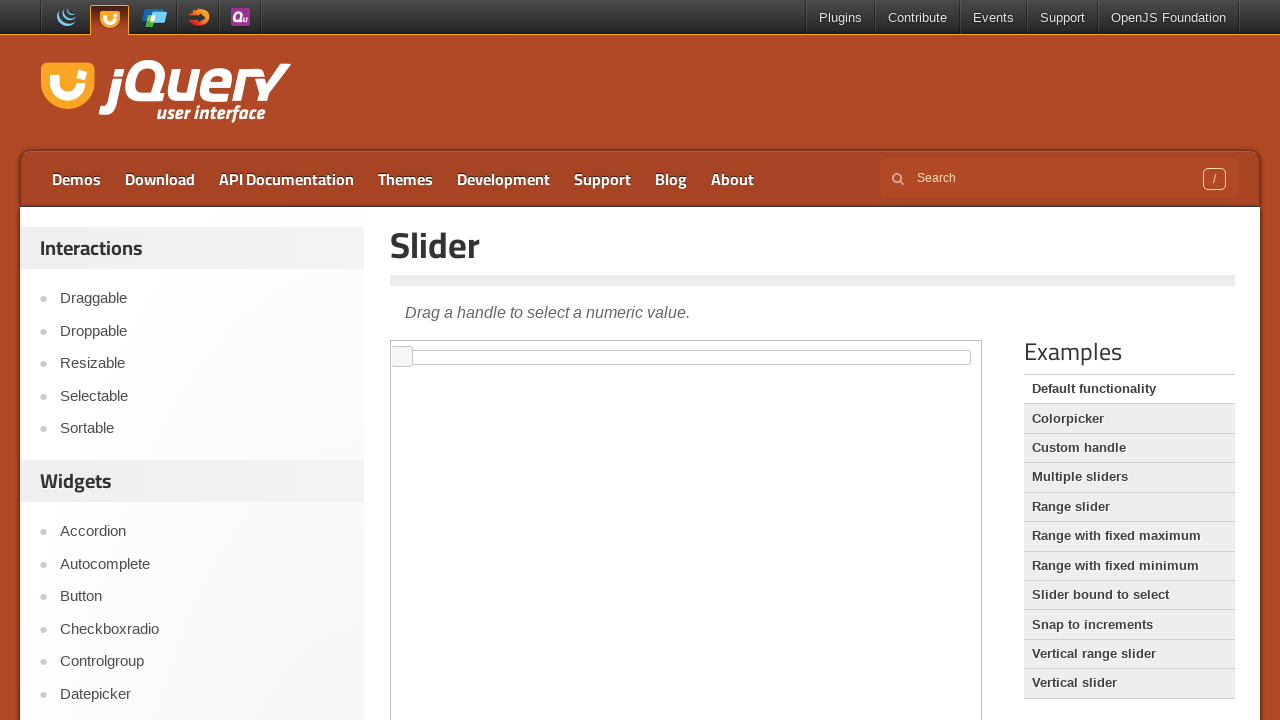

Located the slider handle element
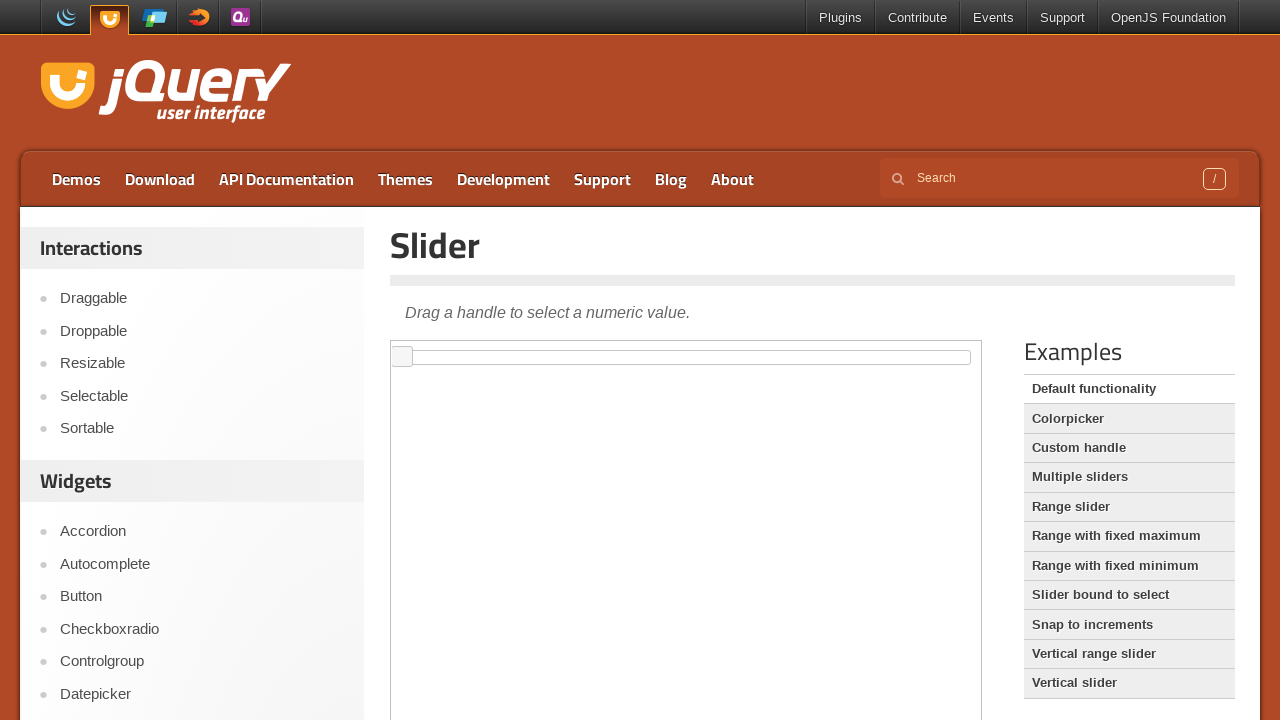

Dragged the slider handle 500 pixels to the right at (893, 347)
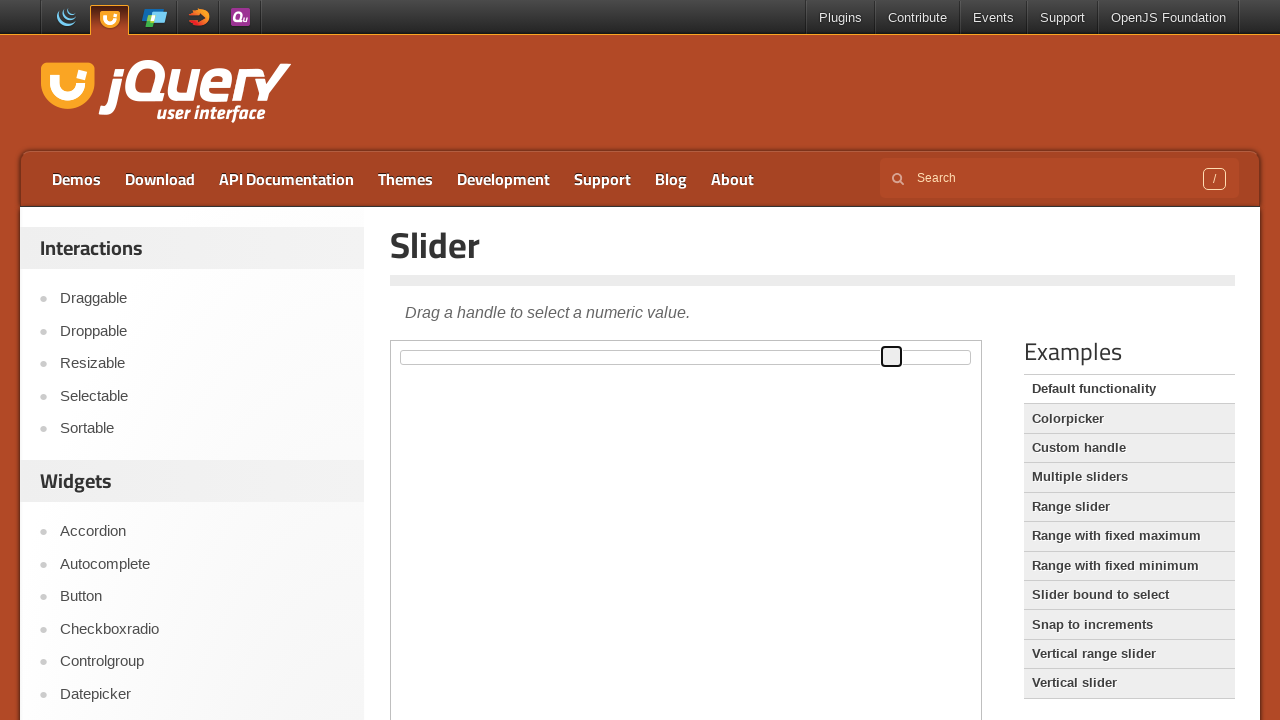

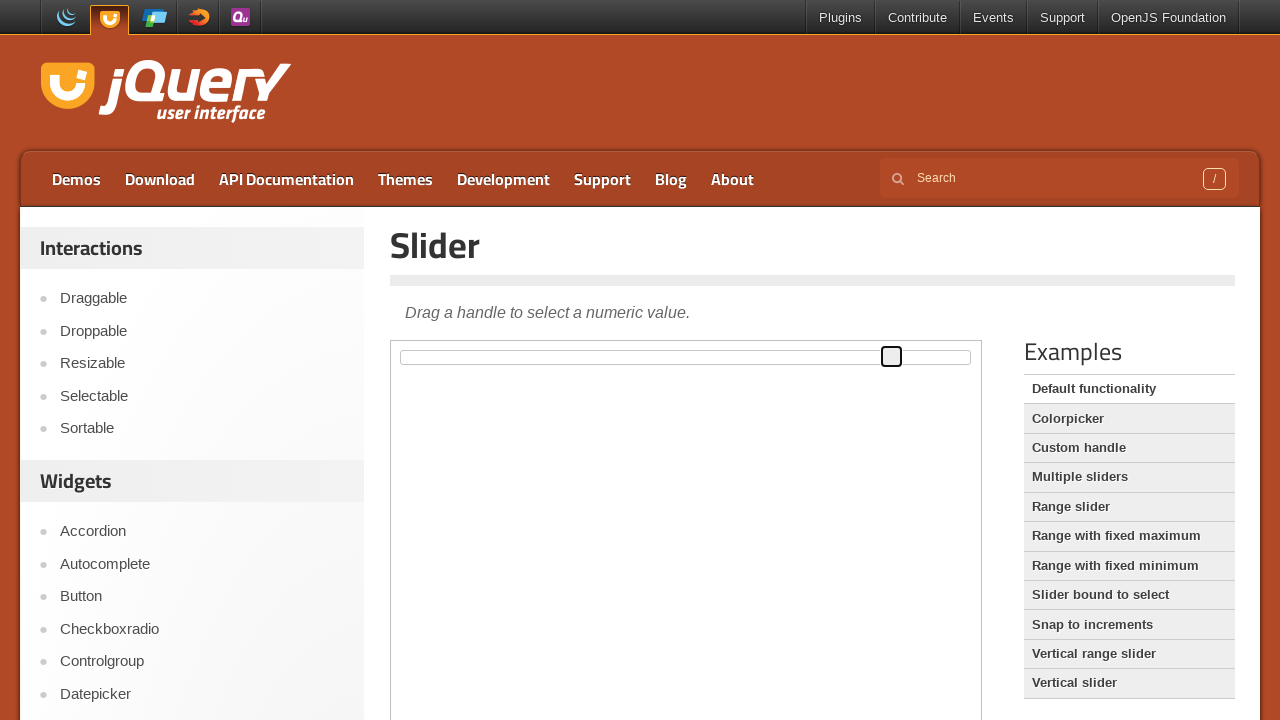